Tests basic browser navigation controls including forward, back, and refresh on a page

Starting URL: https://www.ultimateqa.com/automation

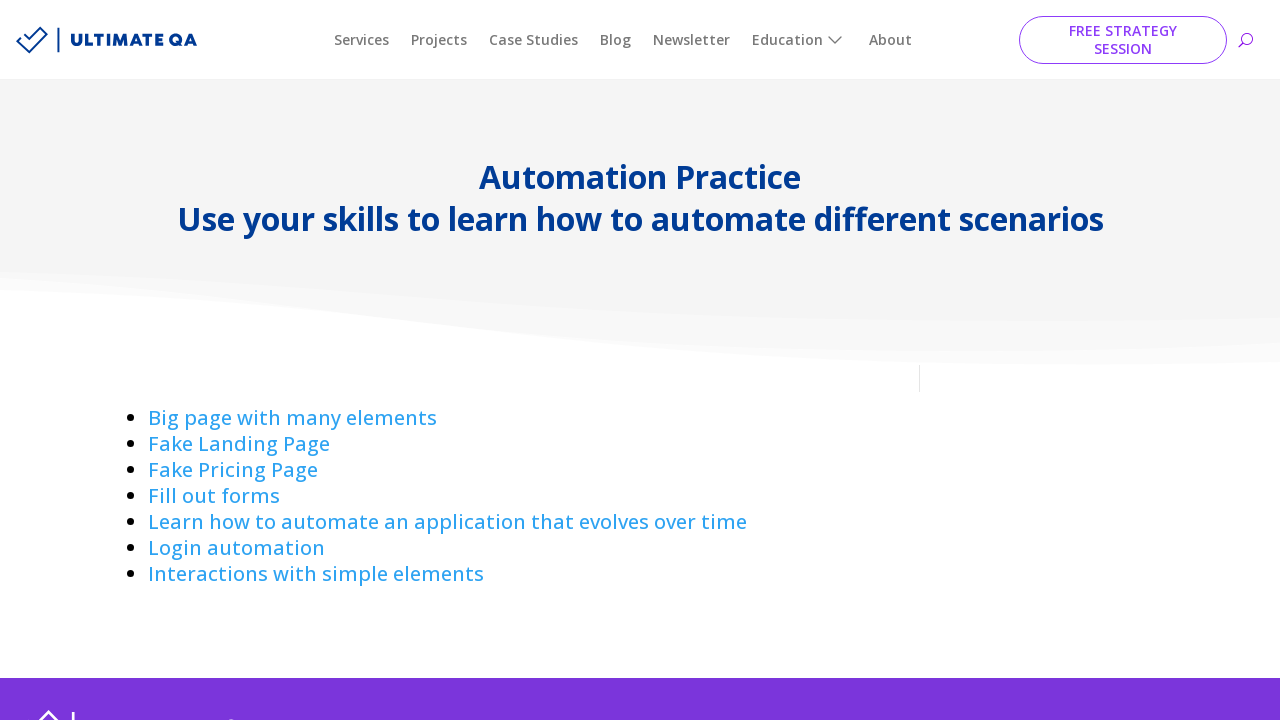

Navigated forward (no effect as there's no forward history yet)
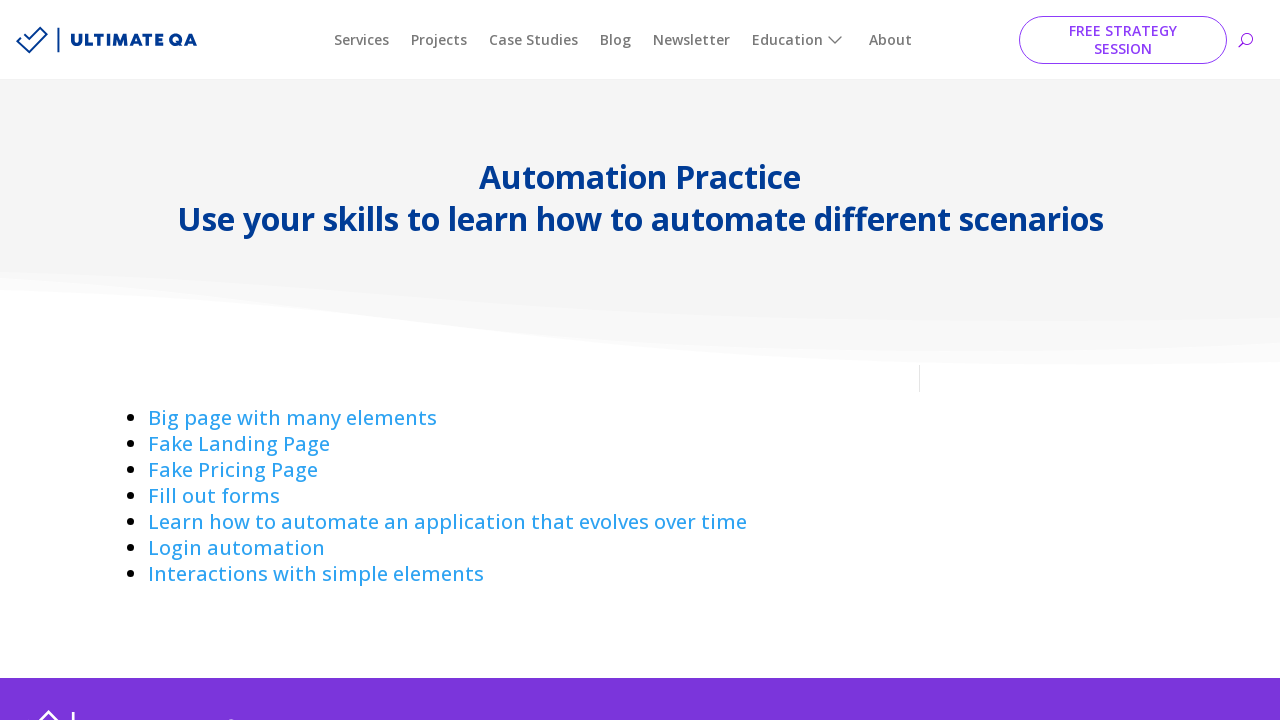

Navigated back to previous page
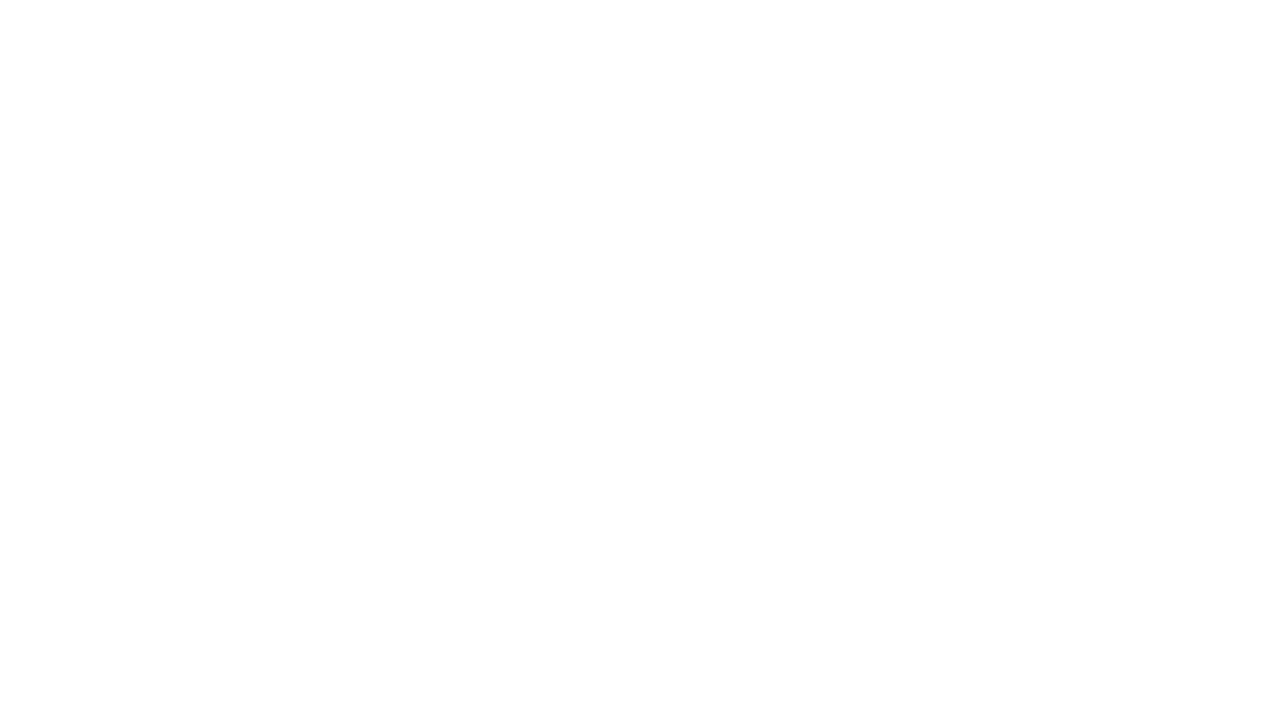

Refreshed the current page
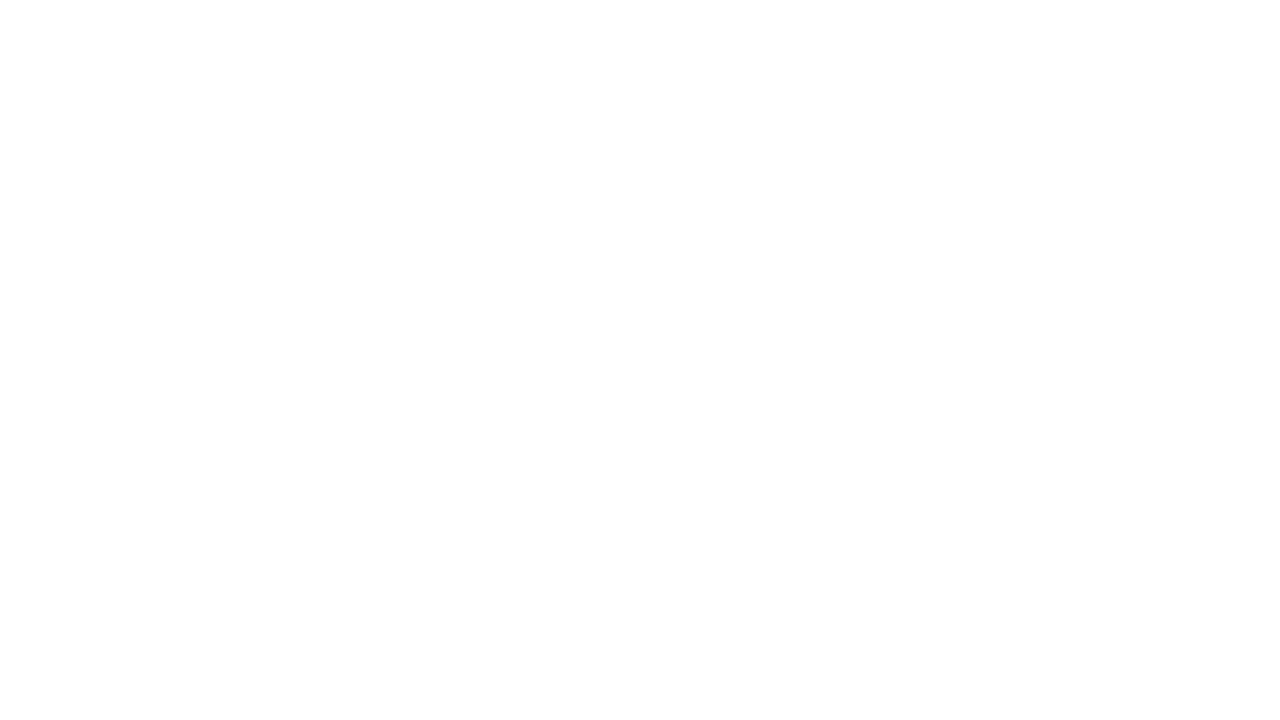

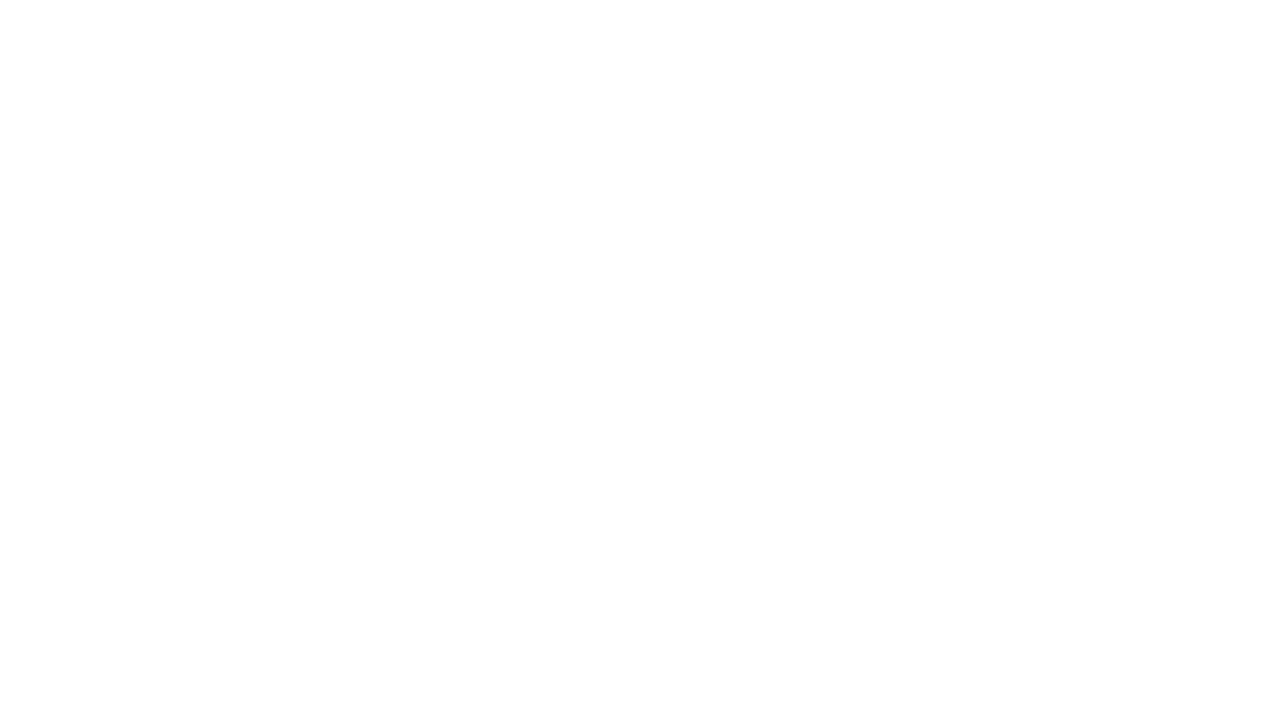